Tests dynamic content loading on Duitang search page by scrolling multiple times to trigger lazy loading of images

Starting URL: http://www.duitang.com/search/?kw=nature&type=feed

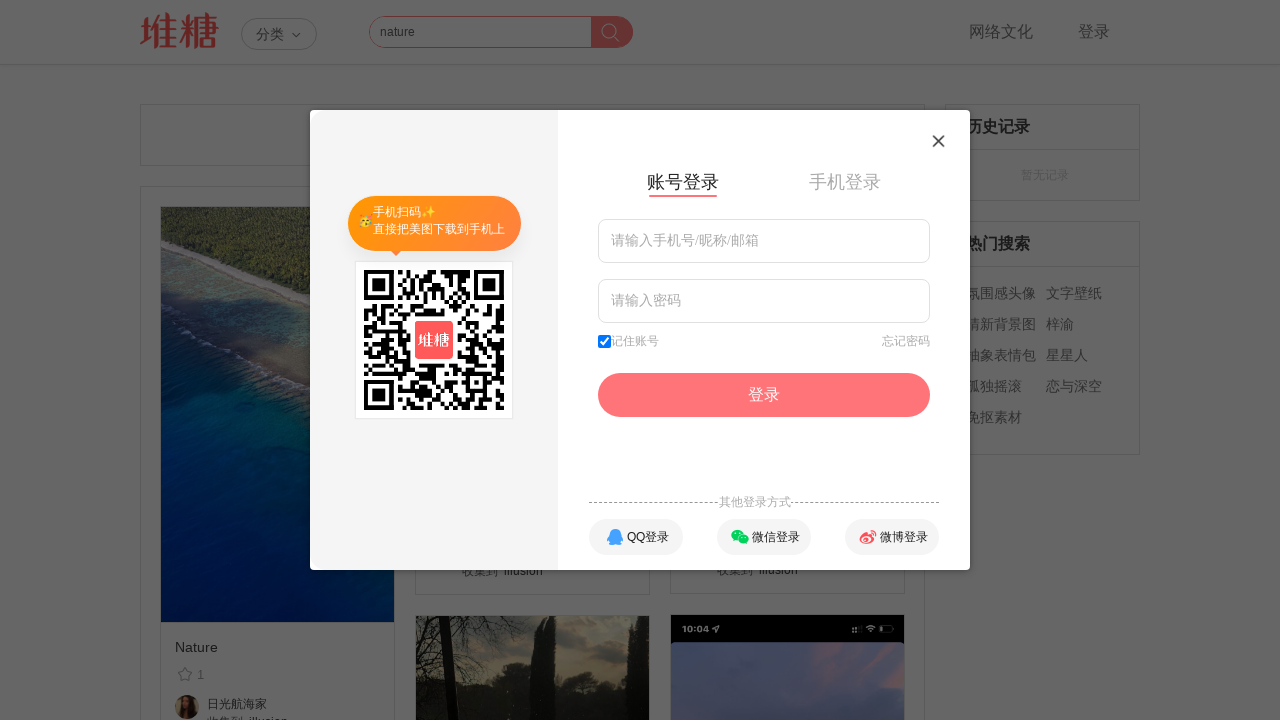

Scrolled to bottom of page (iteration 1/10) to trigger lazy loading
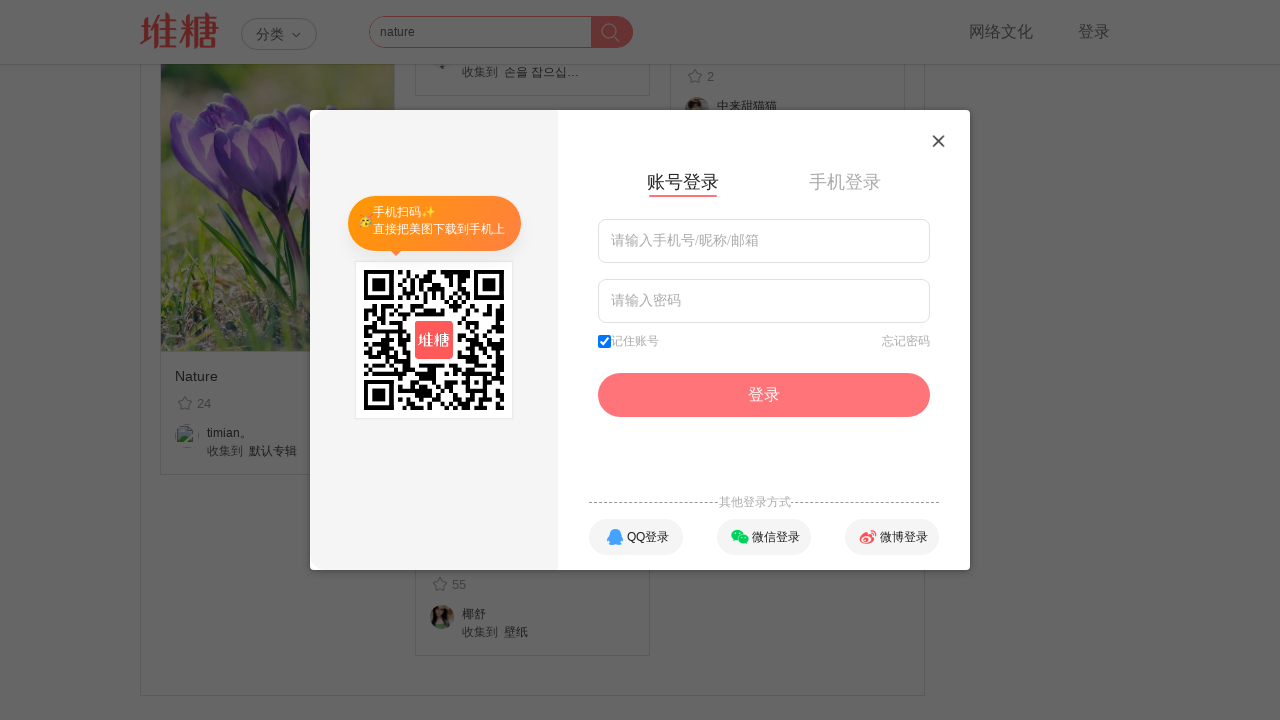

Waited 1000ms for new content to load (iteration 1/10)
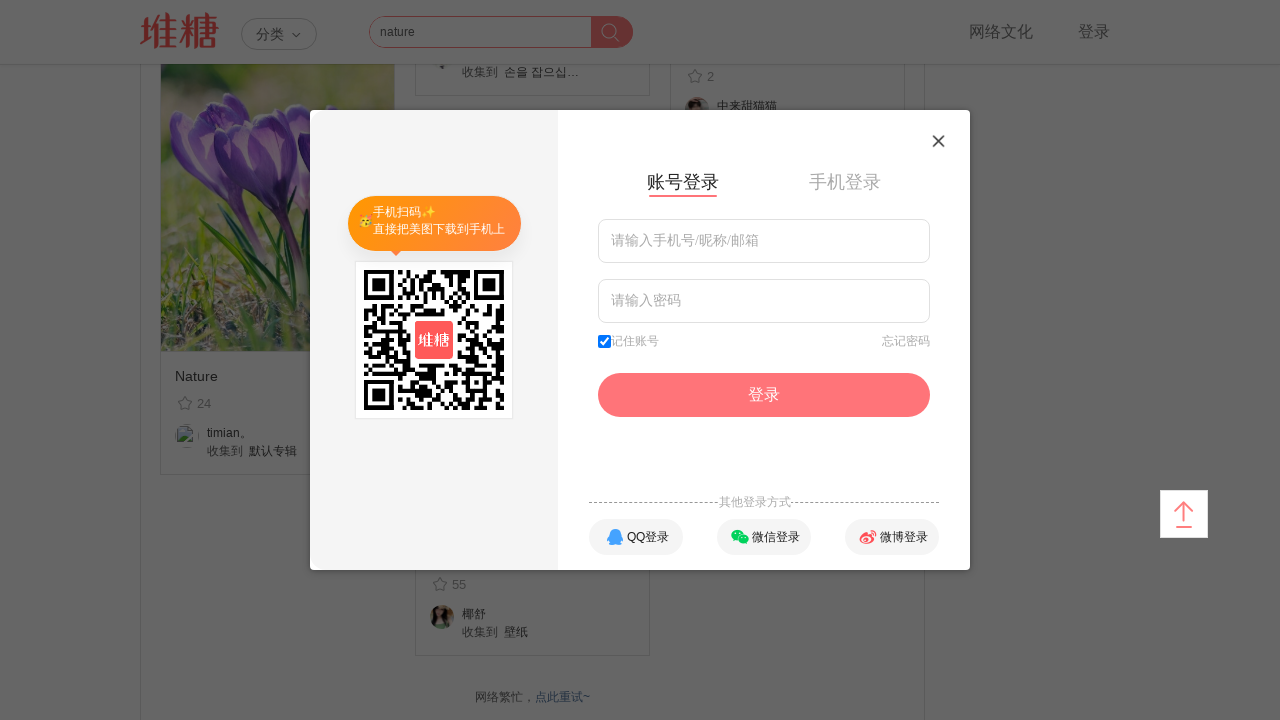

Scrolled to bottom of page (iteration 2/10) to trigger lazy loading
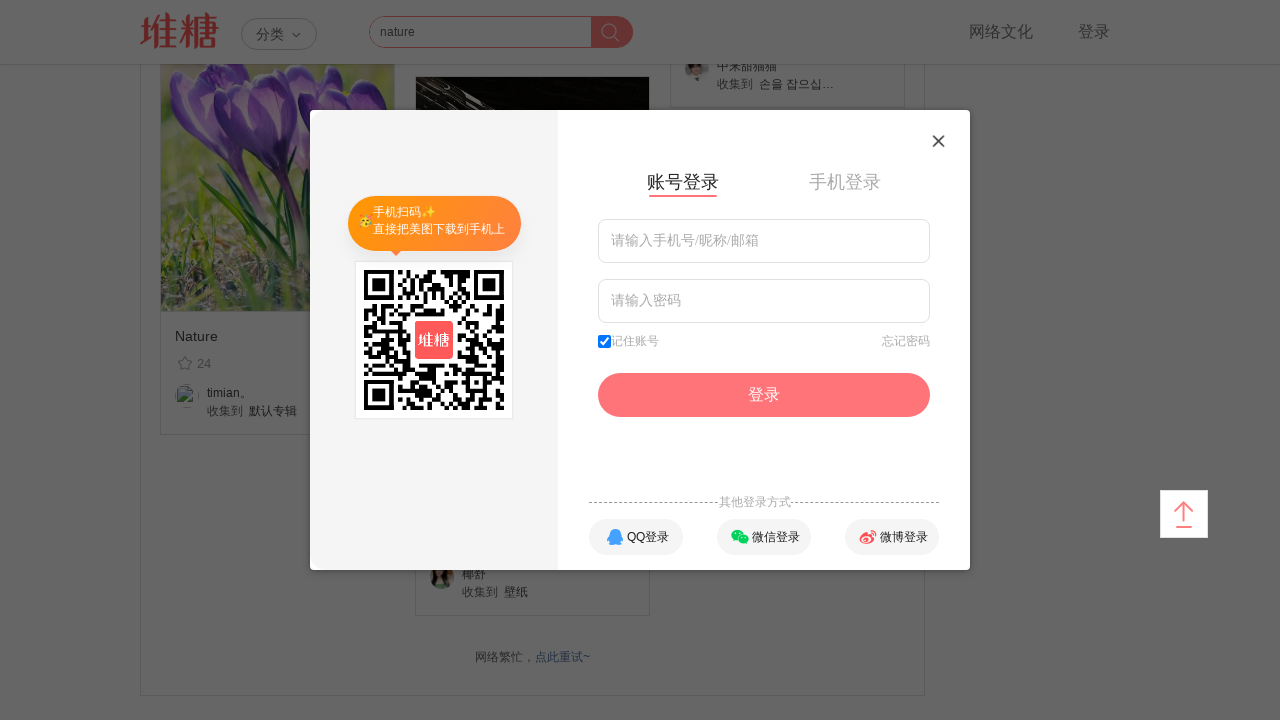

Waited 1000ms for new content to load (iteration 2/10)
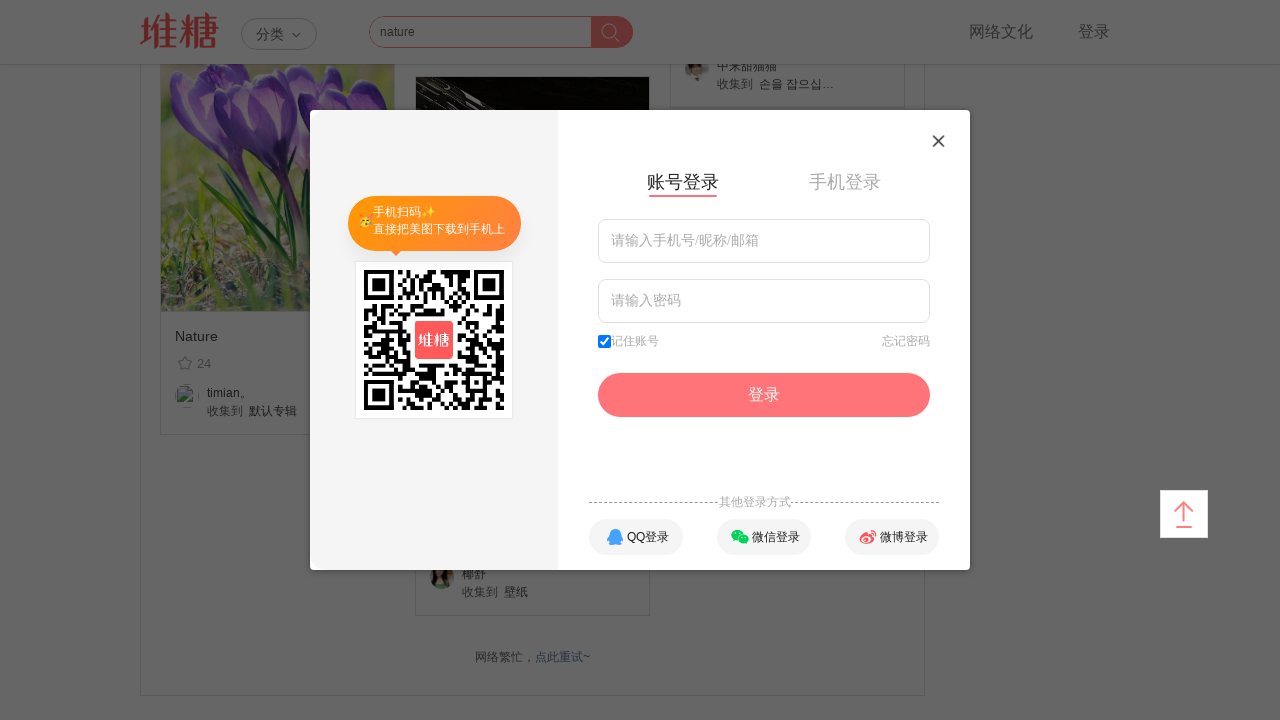

Scrolled to bottom of page (iteration 3/10) to trigger lazy loading
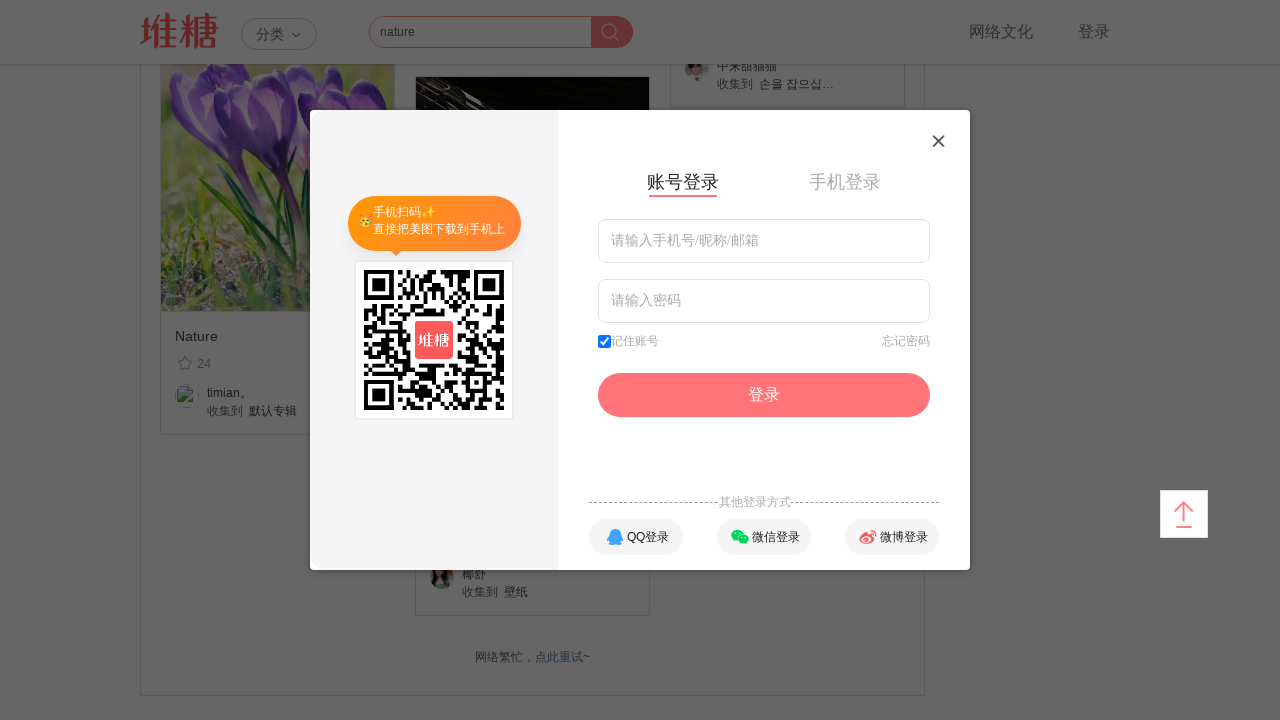

Waited 1000ms for new content to load (iteration 3/10)
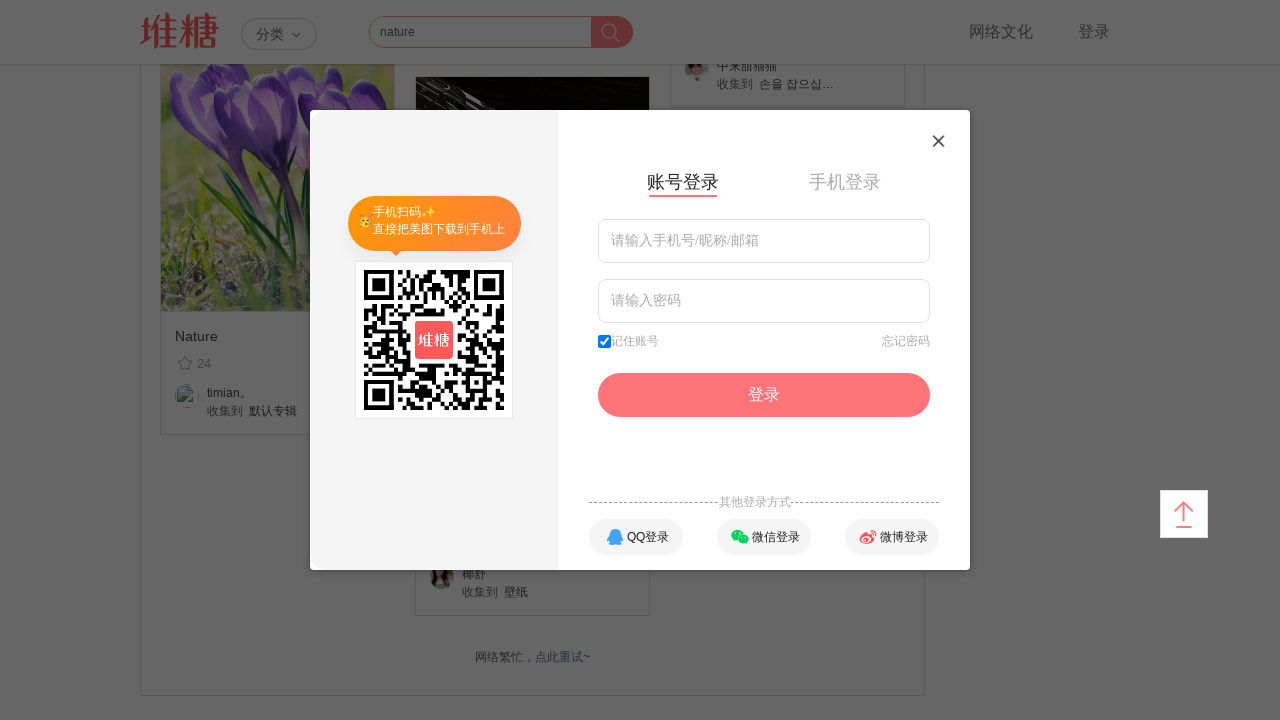

Scrolled to bottom of page (iteration 4/10) to trigger lazy loading
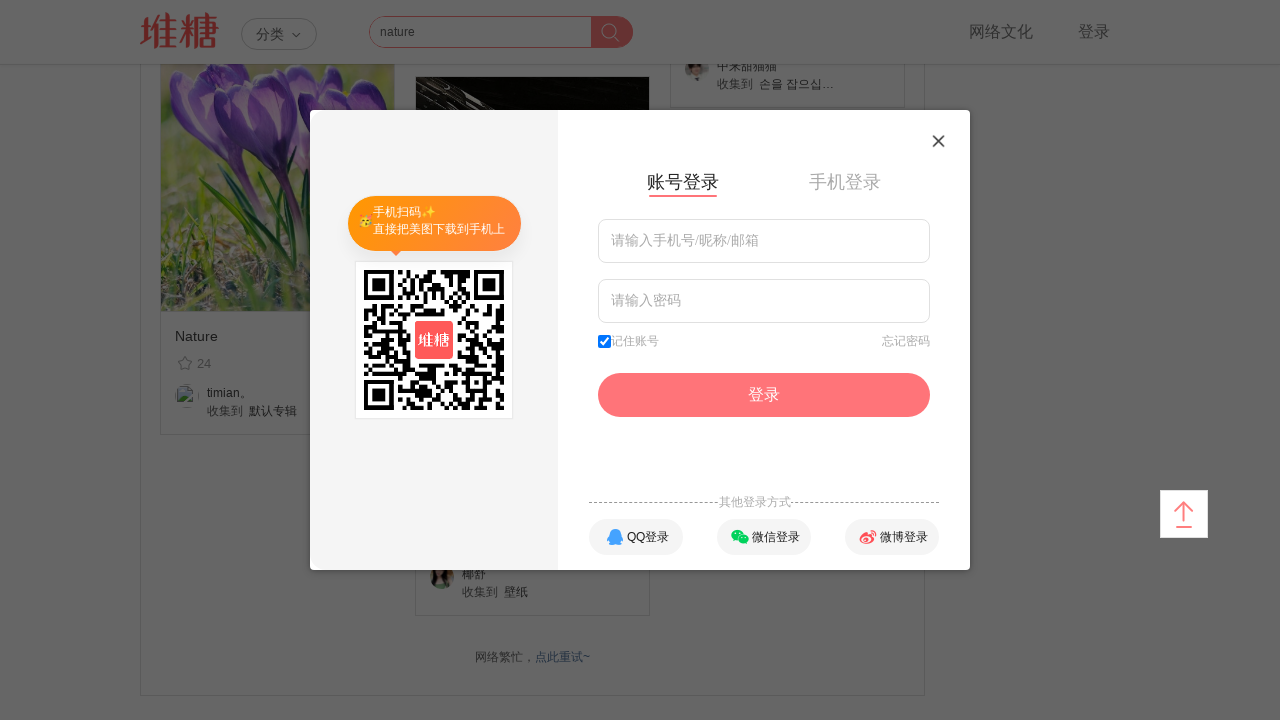

Waited 1000ms for new content to load (iteration 4/10)
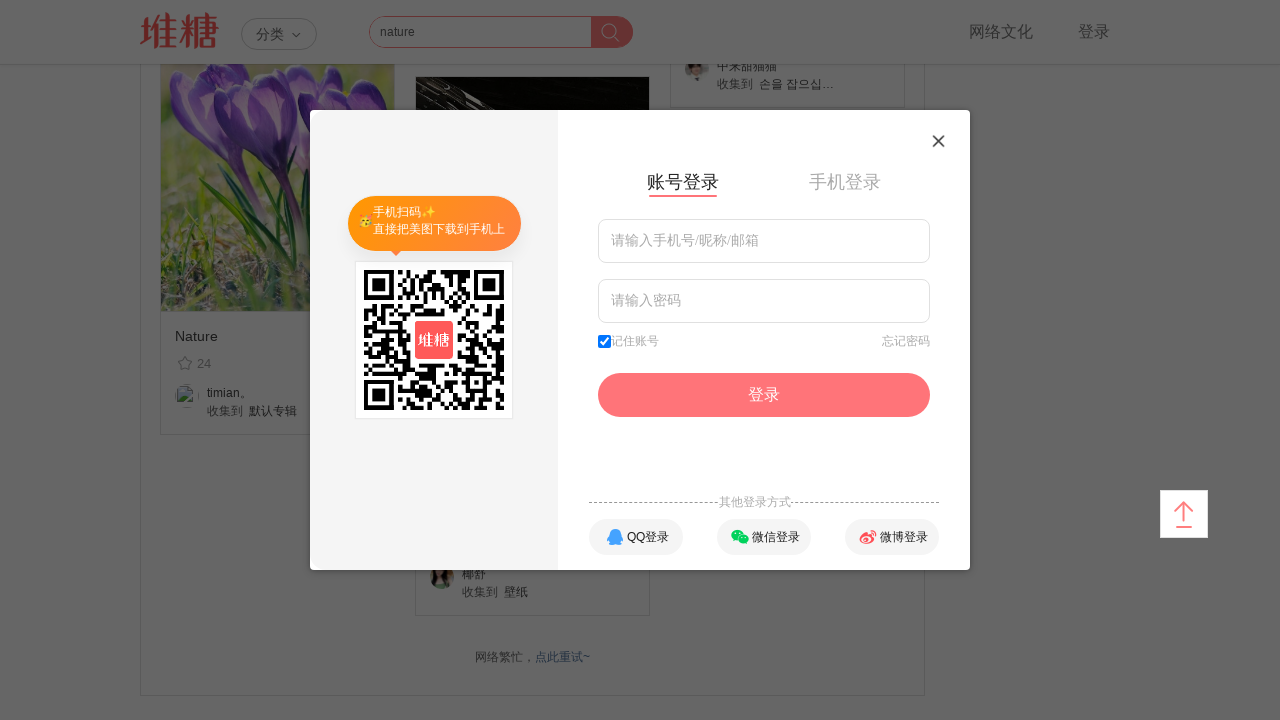

Scrolled to bottom of page (iteration 5/10) to trigger lazy loading
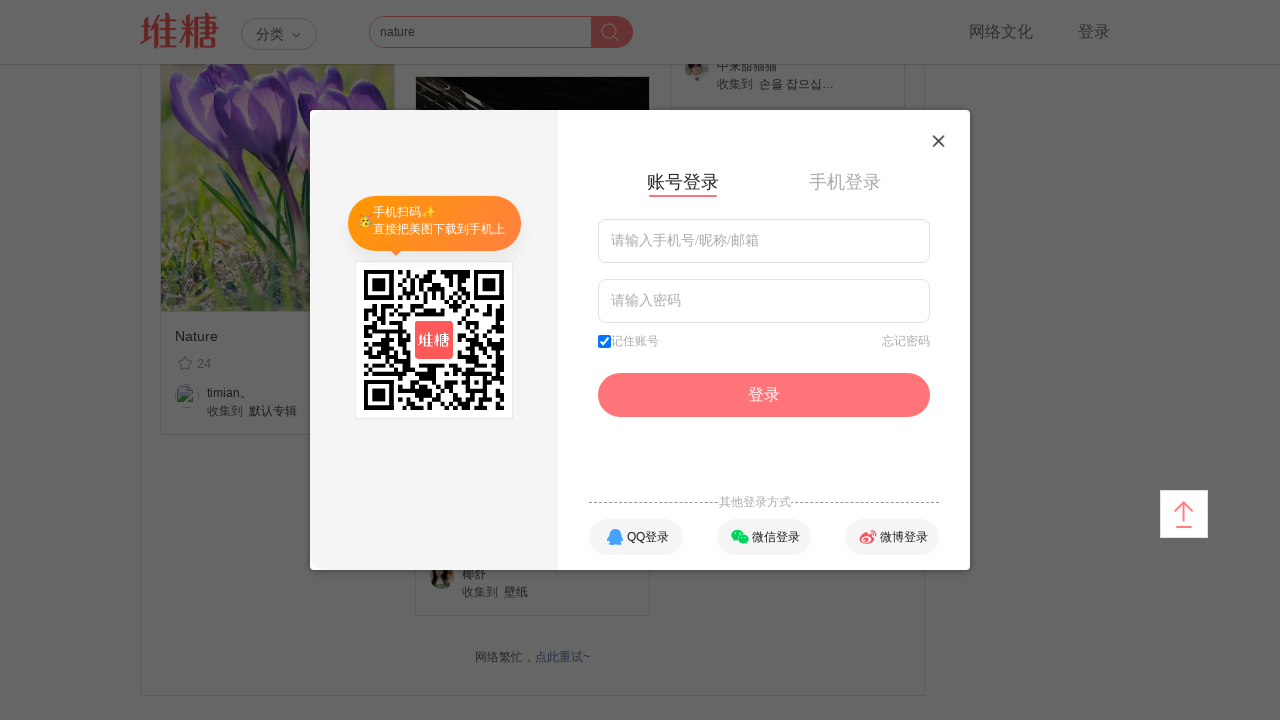

Waited 1000ms for new content to load (iteration 5/10)
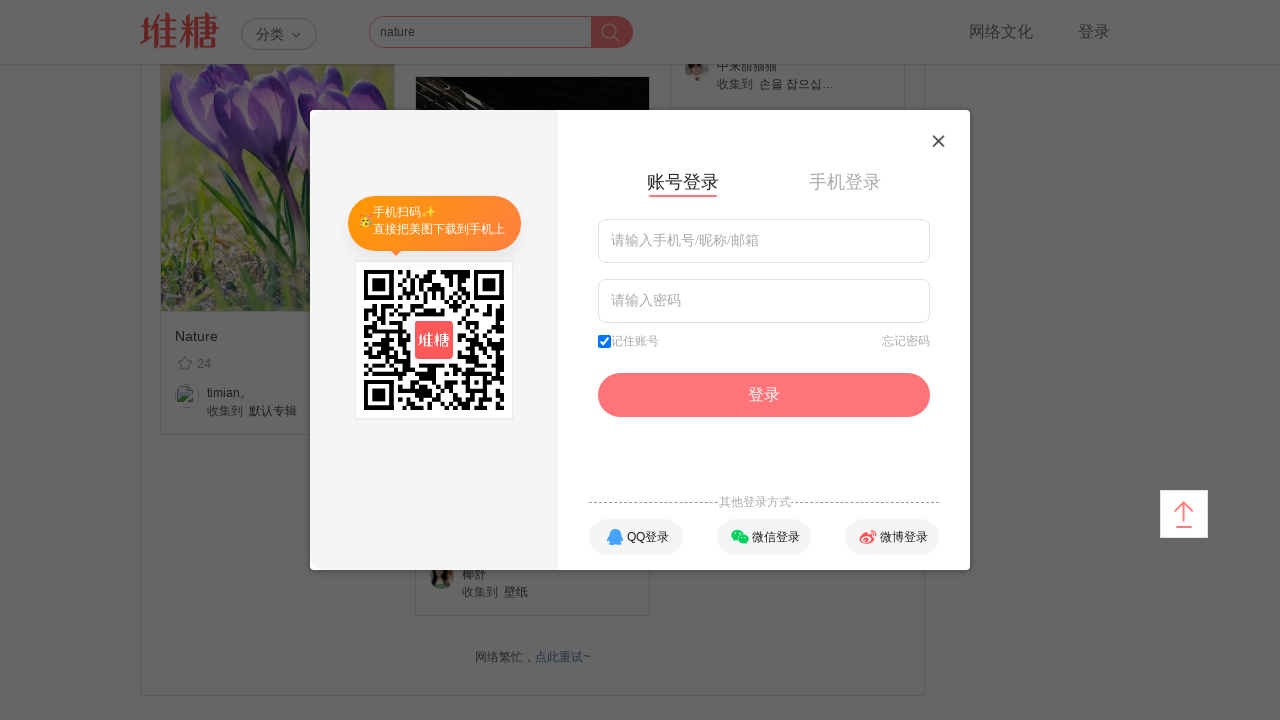

Scrolled to bottom of page (iteration 6/10) to trigger lazy loading
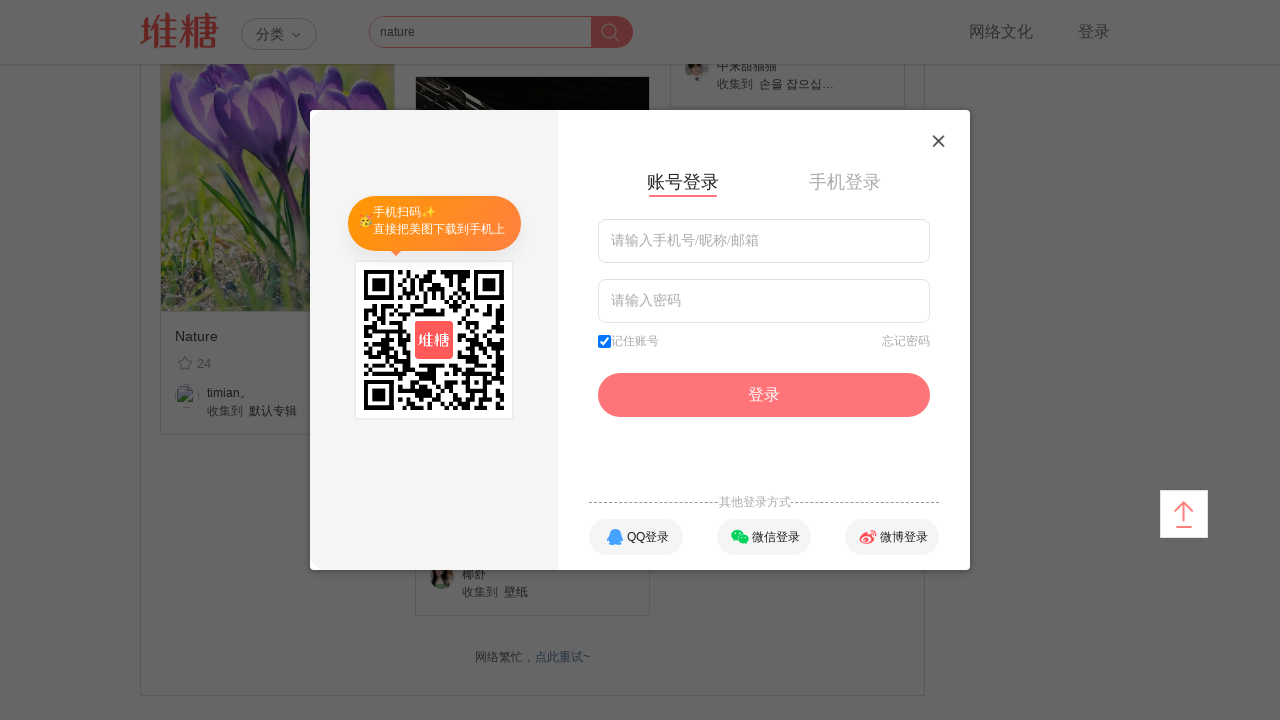

Waited 1000ms for new content to load (iteration 6/10)
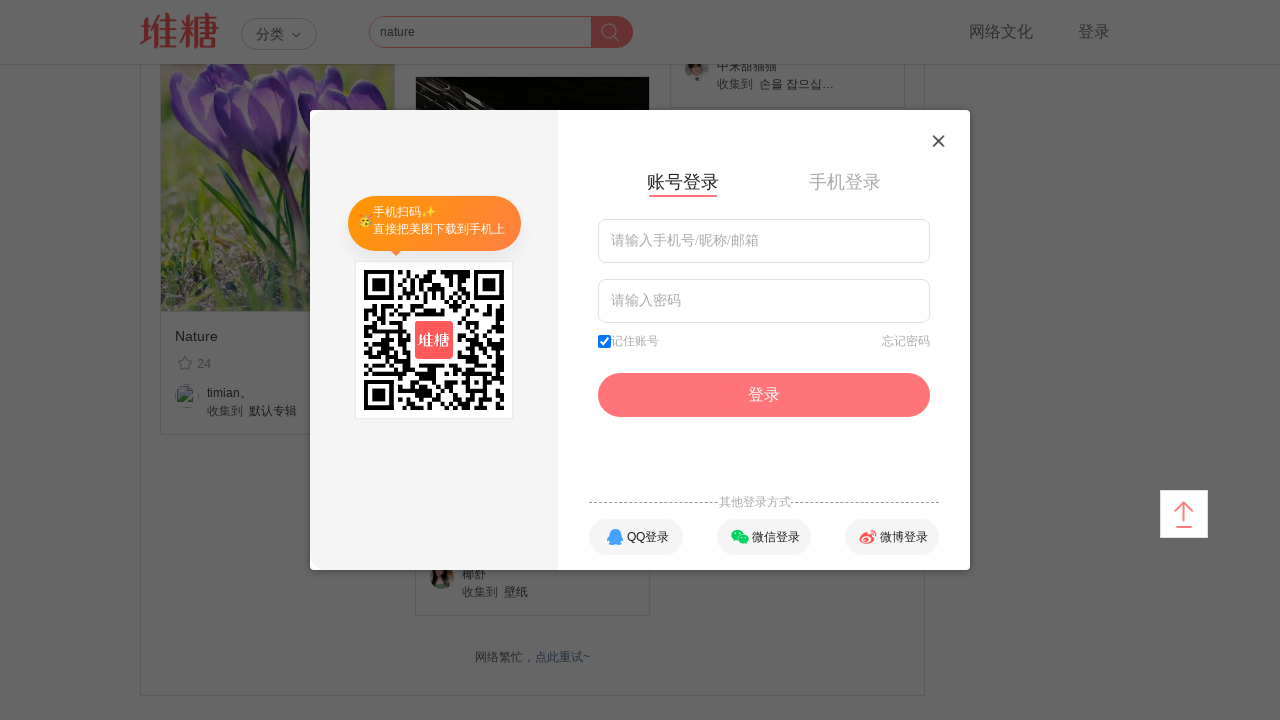

Scrolled to bottom of page (iteration 7/10) to trigger lazy loading
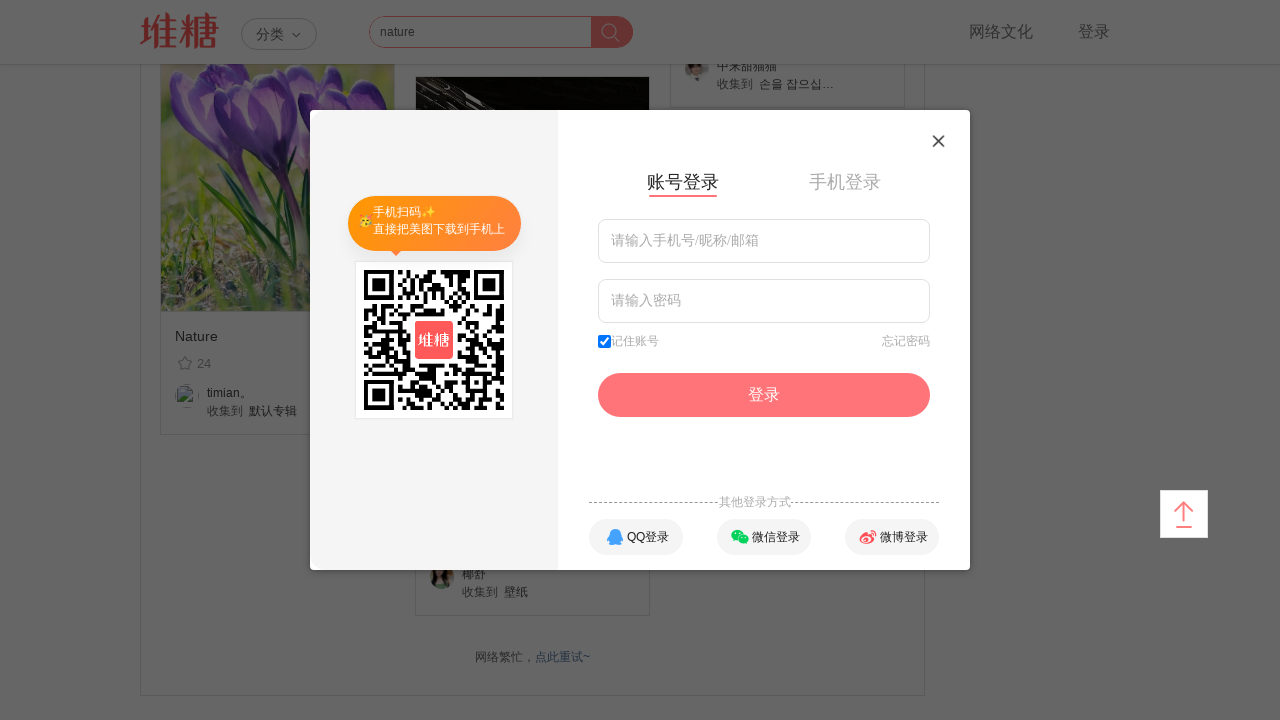

Waited 1000ms for new content to load (iteration 7/10)
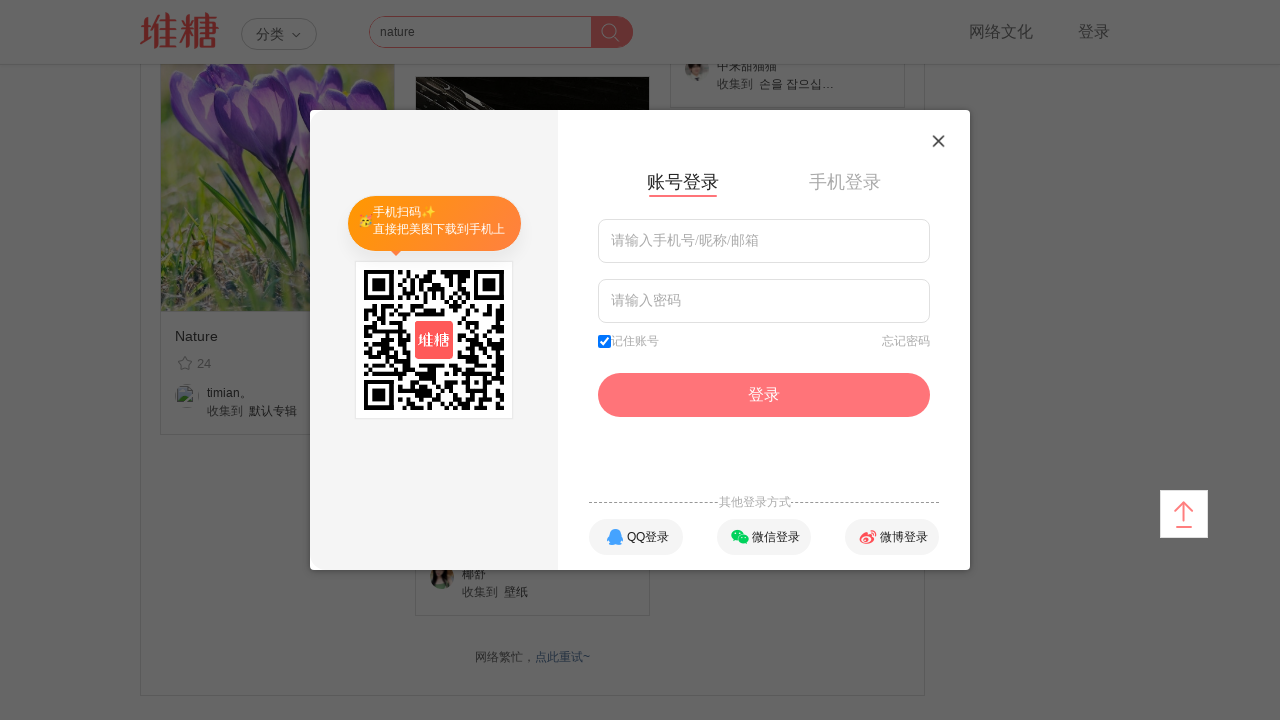

Scrolled to bottom of page (iteration 8/10) to trigger lazy loading
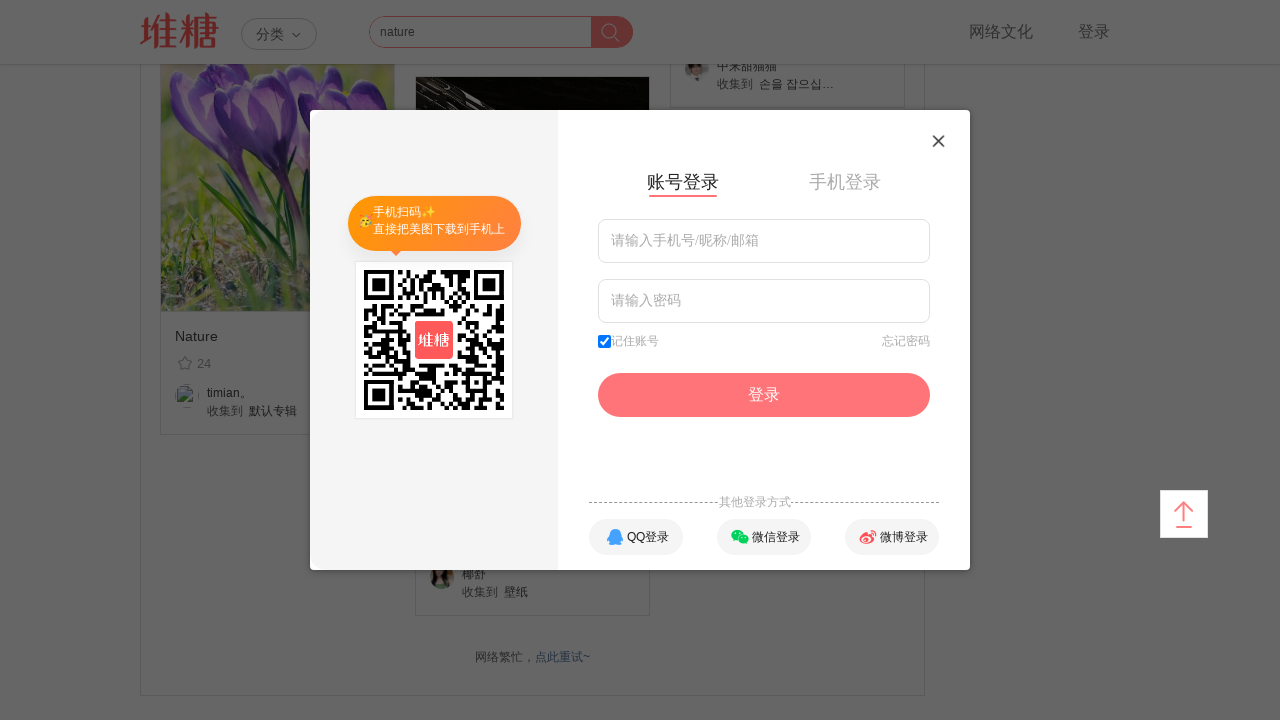

Waited 1000ms for new content to load (iteration 8/10)
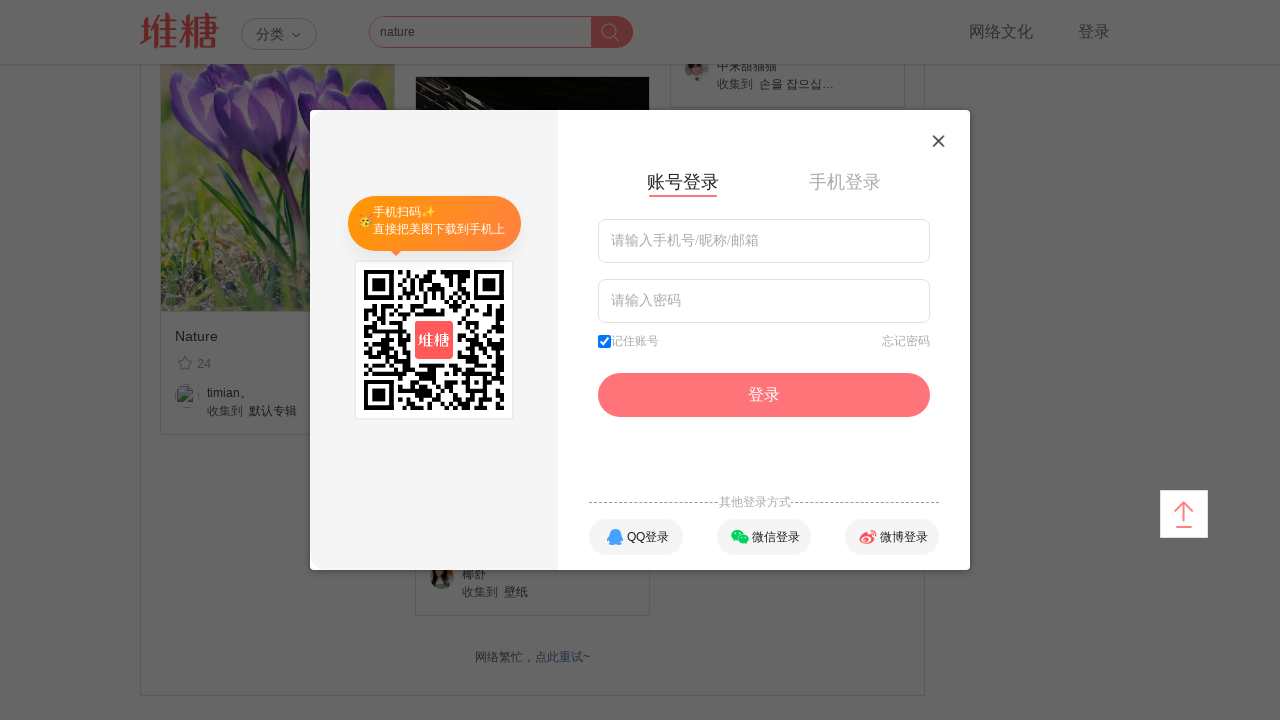

Scrolled to bottom of page (iteration 9/10) to trigger lazy loading
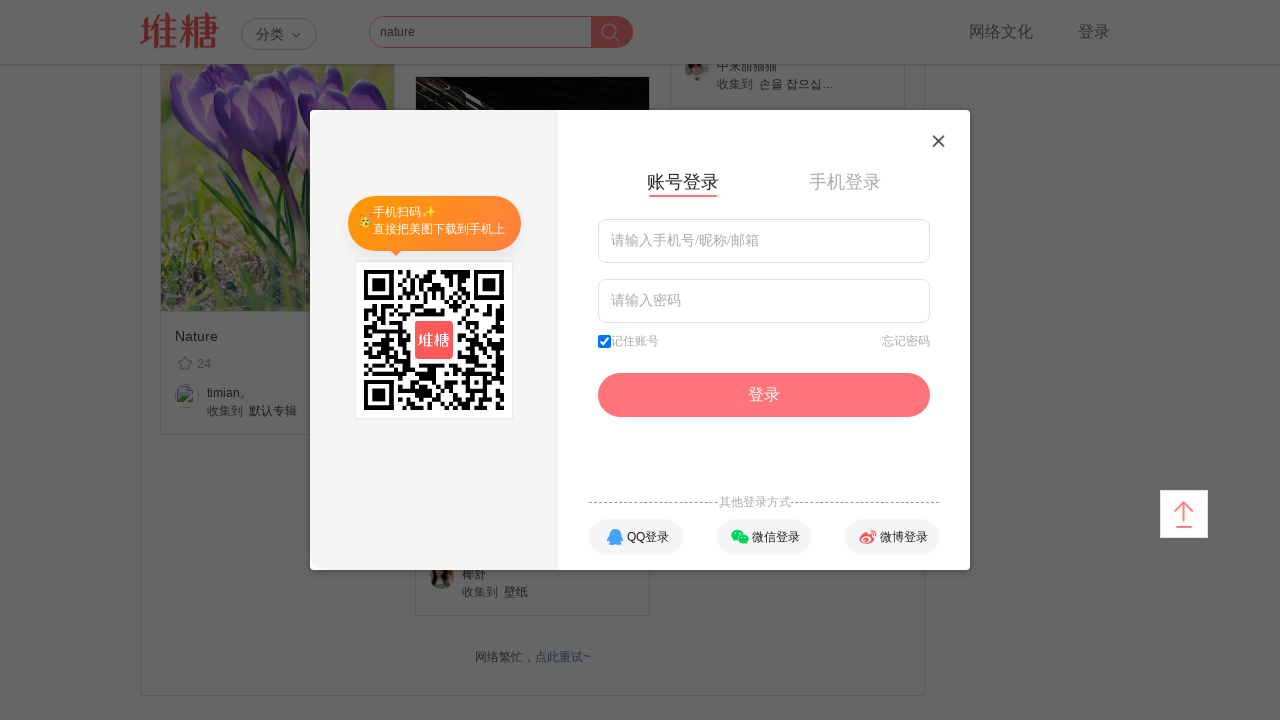

Waited 1000ms for new content to load (iteration 9/10)
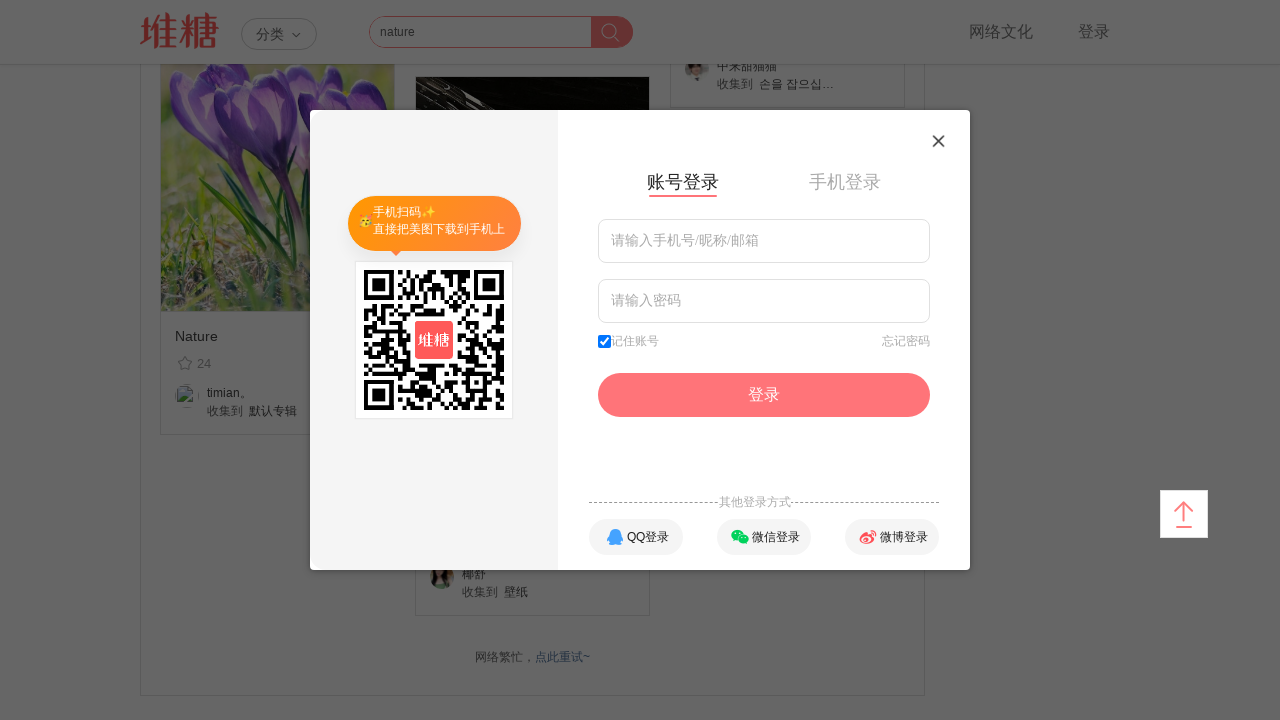

Scrolled to bottom of page (iteration 10/10) to trigger lazy loading
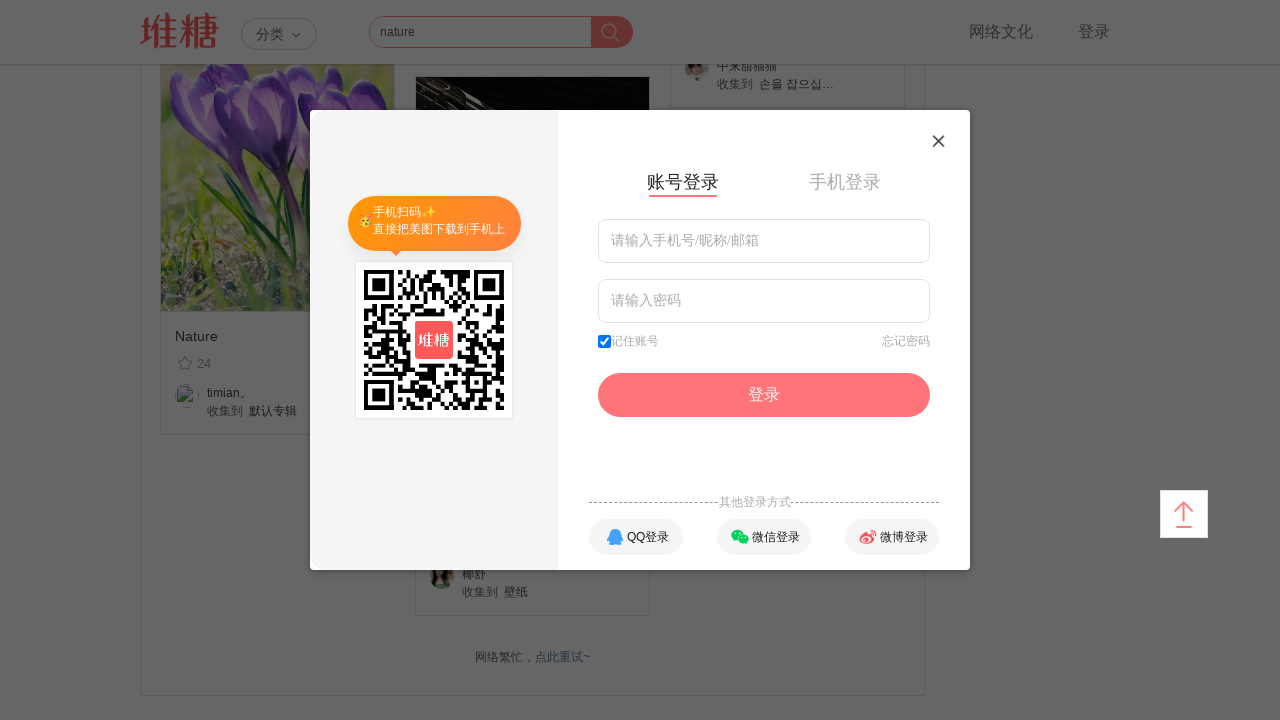

Waited 1000ms for new content to load (iteration 10/10)
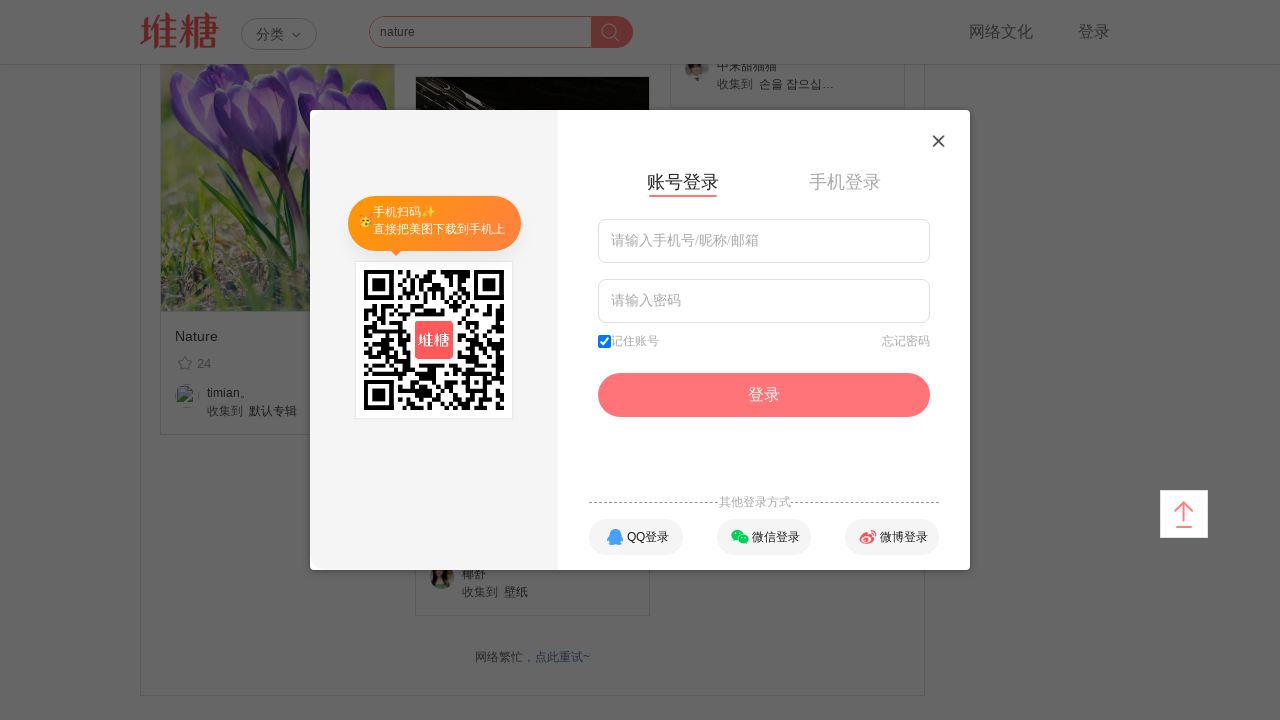

Verified that image links are visible on the page
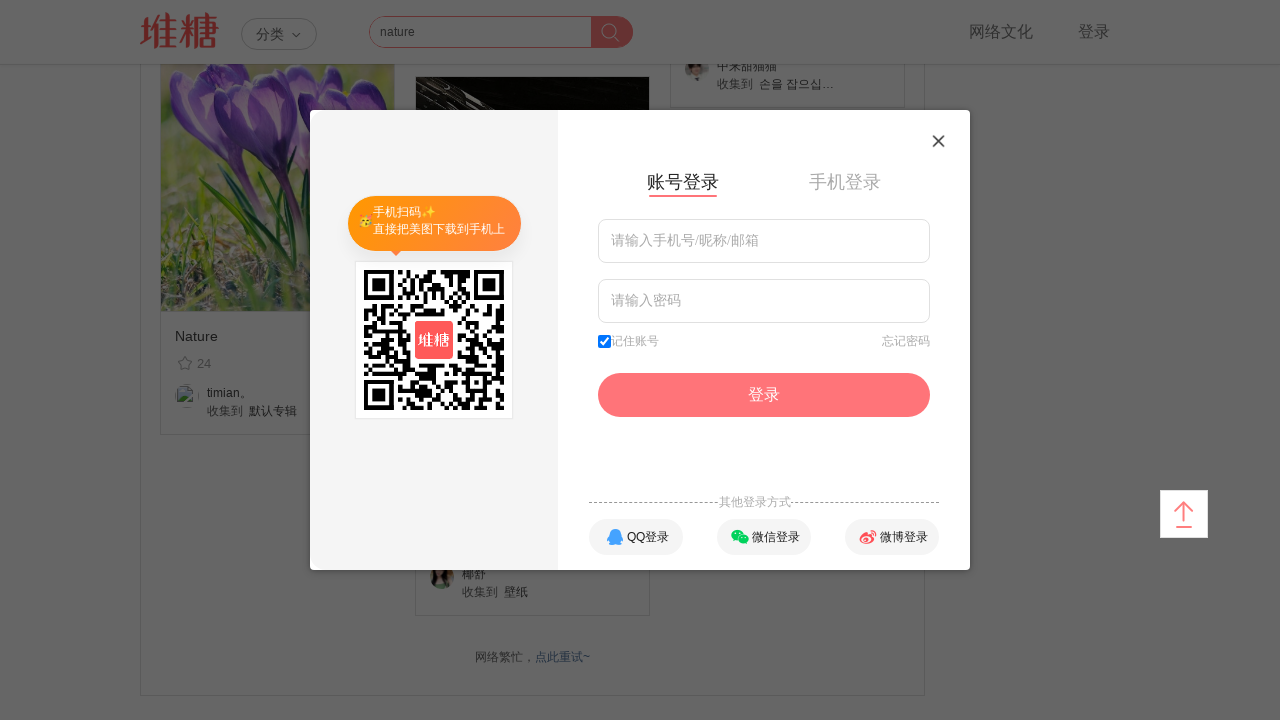

Queried all image links - found 24 links
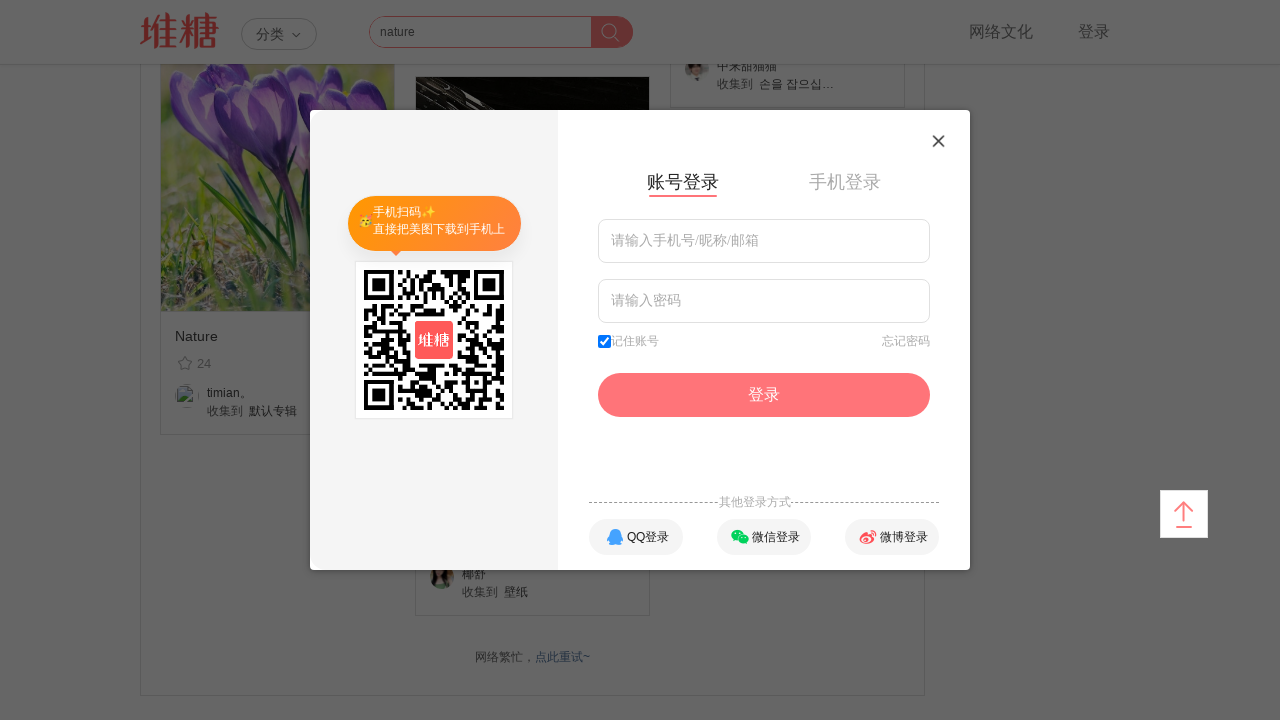

Assertion passed: image links were found after scrolling
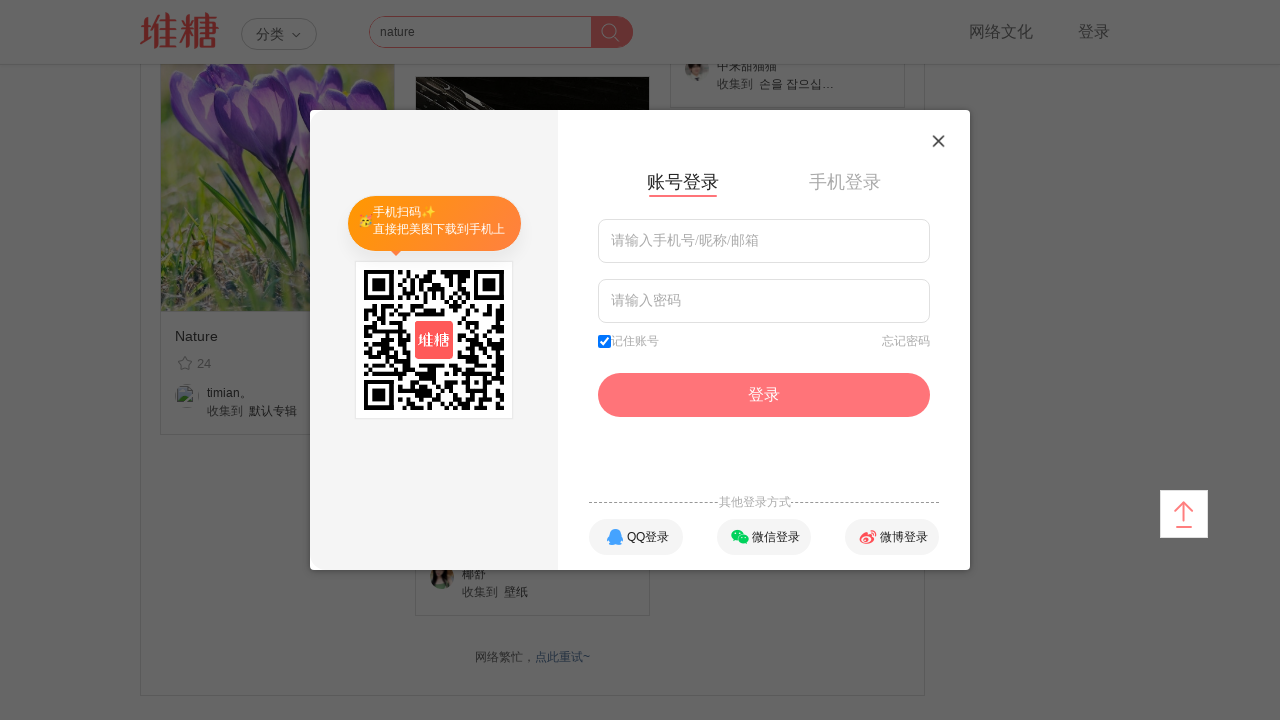

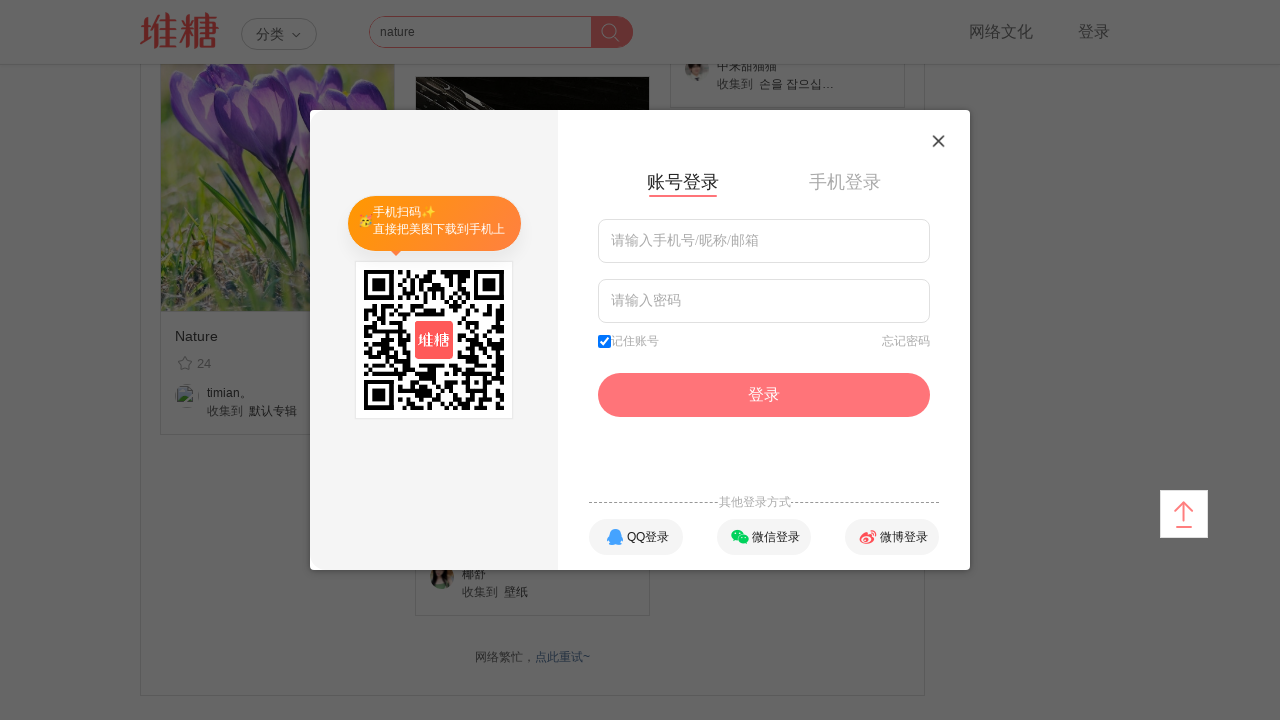